Tests navigation to the registration page by clicking the registration link and verifying the URL changes to the registration page URL.

Starting URL: https://qa.koel.app/

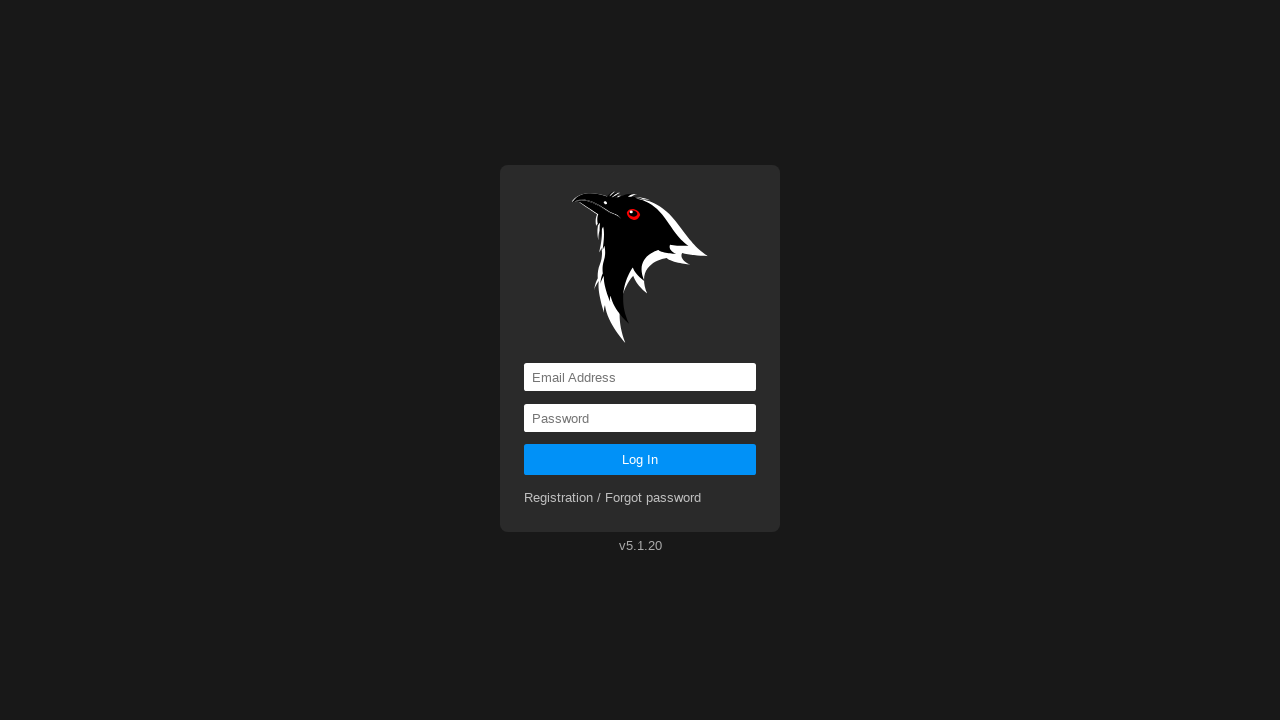

Clicked on the registration link at (613, 498) on a[href='registration']
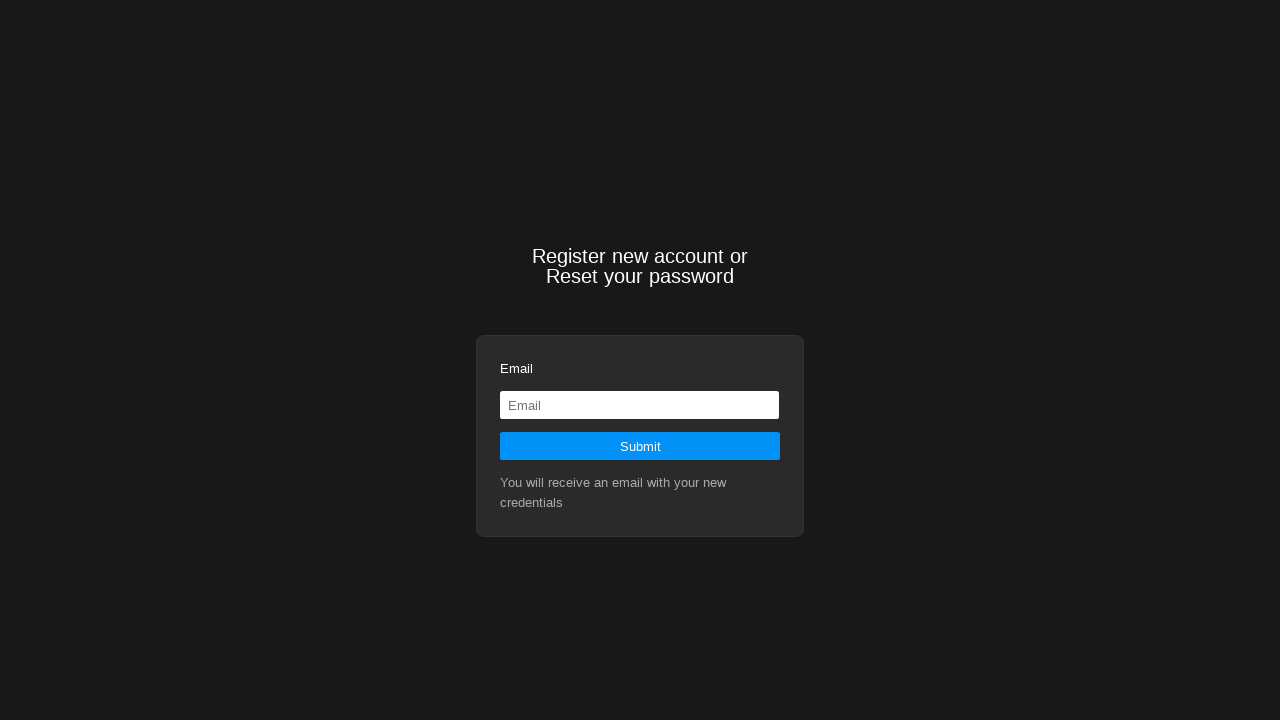

Waited for navigation to registration page URL
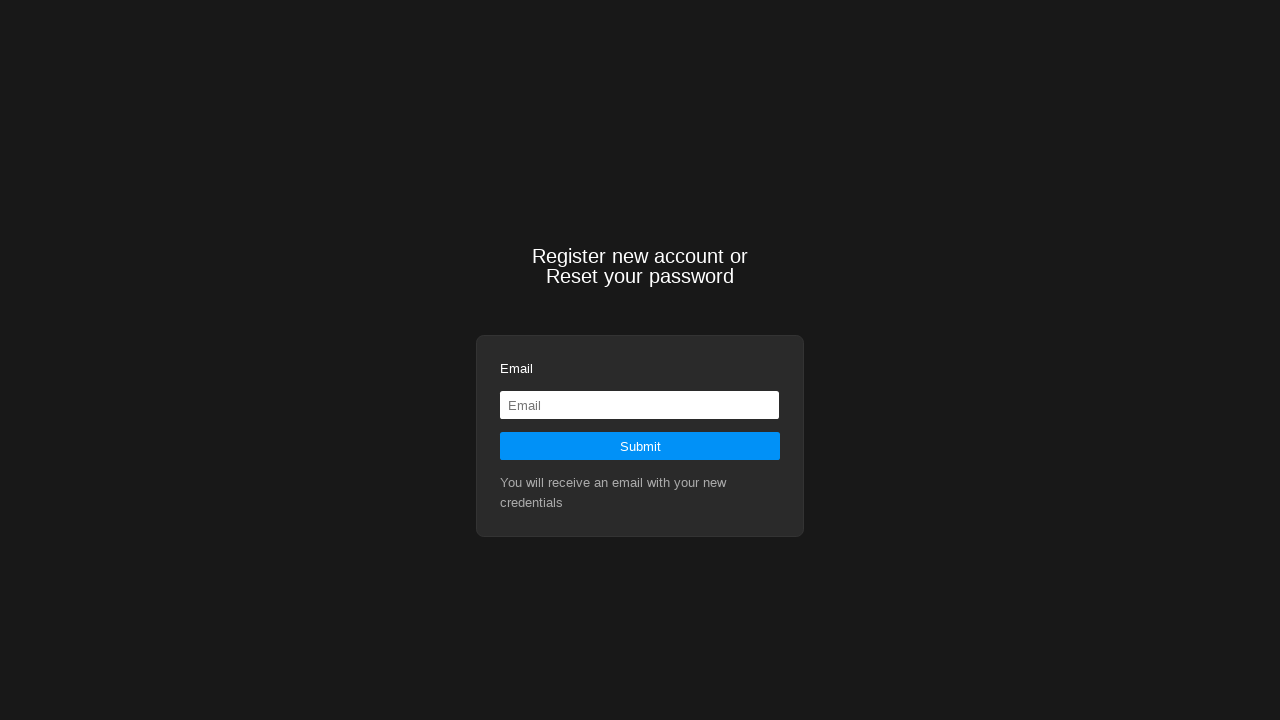

Verified current URL is https://qa.koel.app/registration
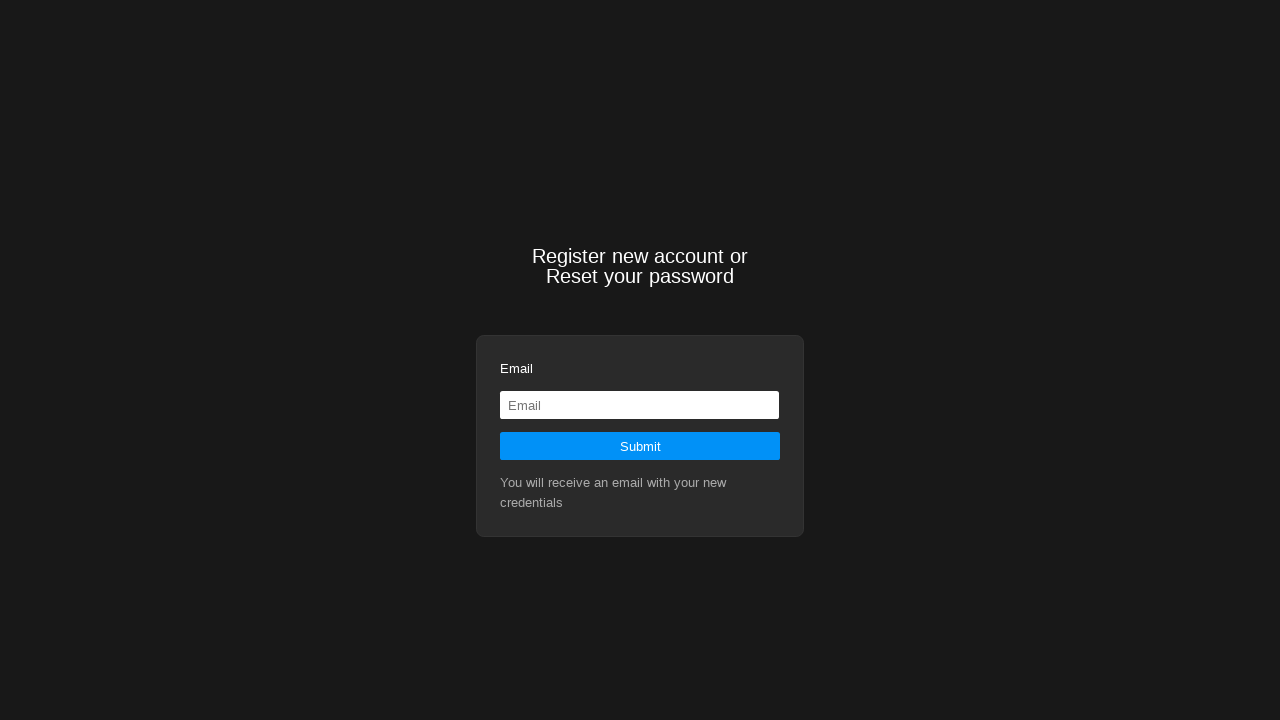

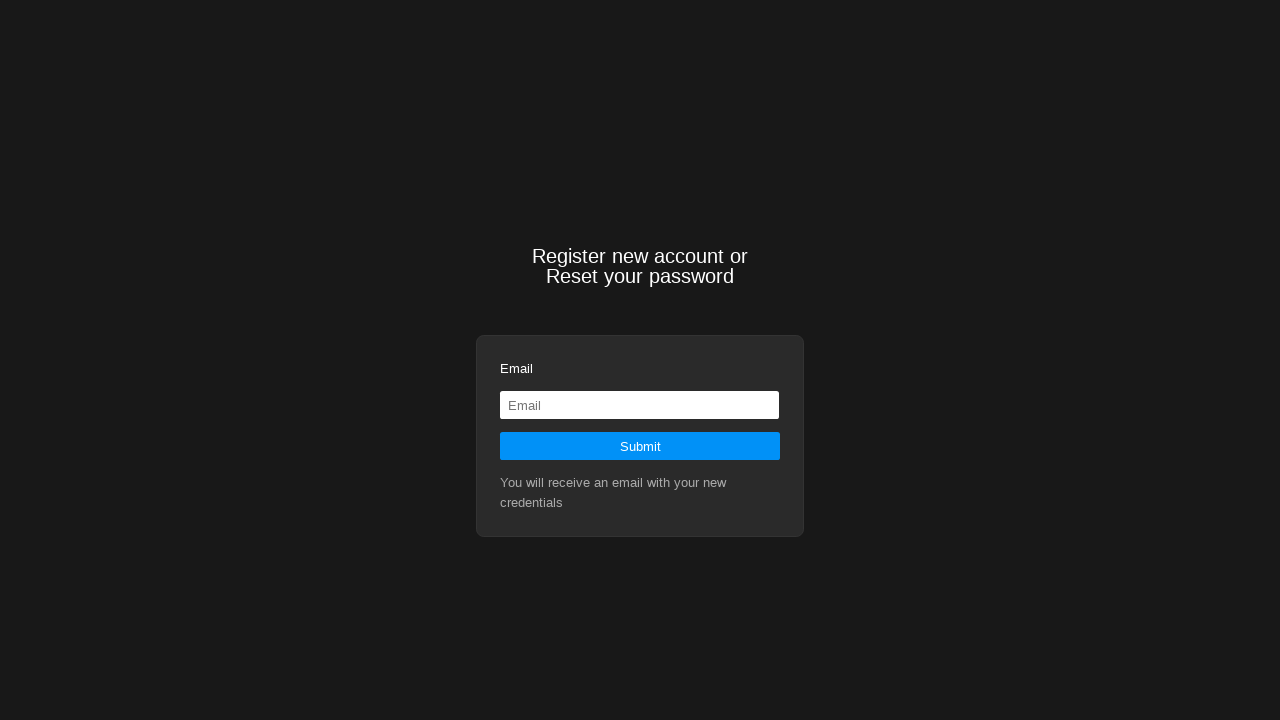